Tests a web form by entering text into a text box and clicking the submit button, then verifying a message appears.

Starting URL: https://www.selenium.dev/selenium/web/web-form.html

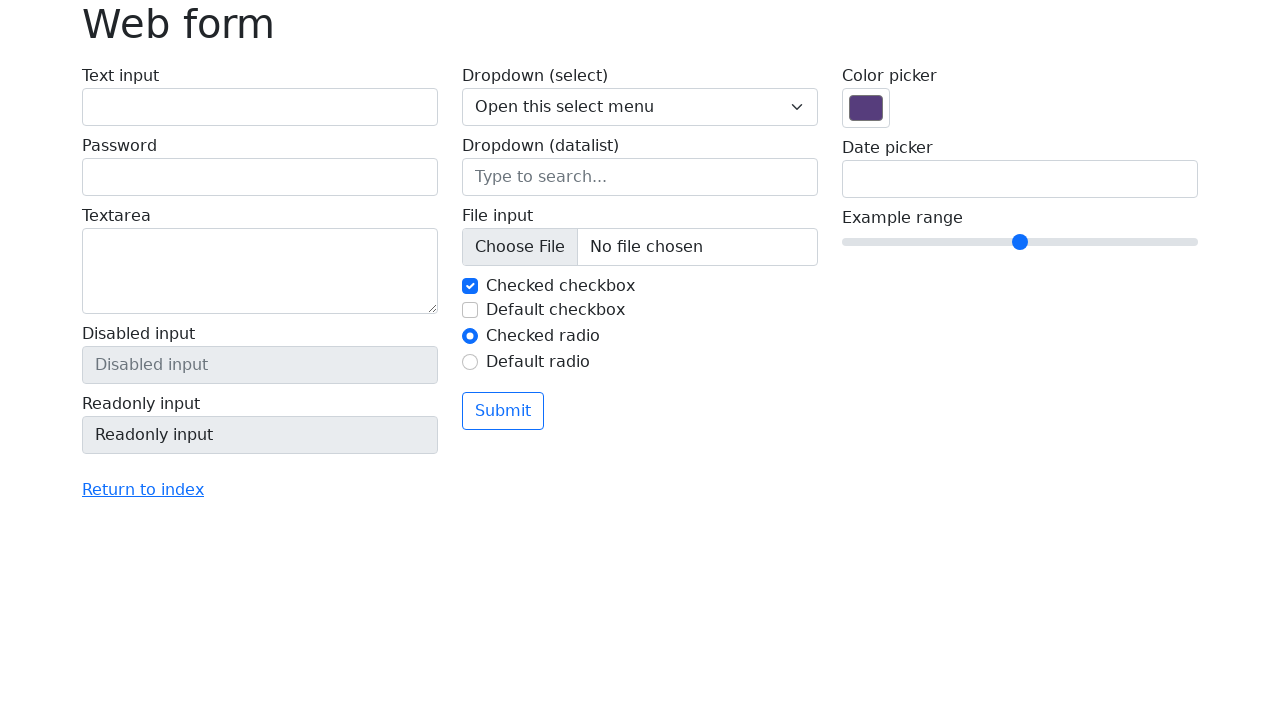

Filled text box with 'Selenium' on input[name='my-text']
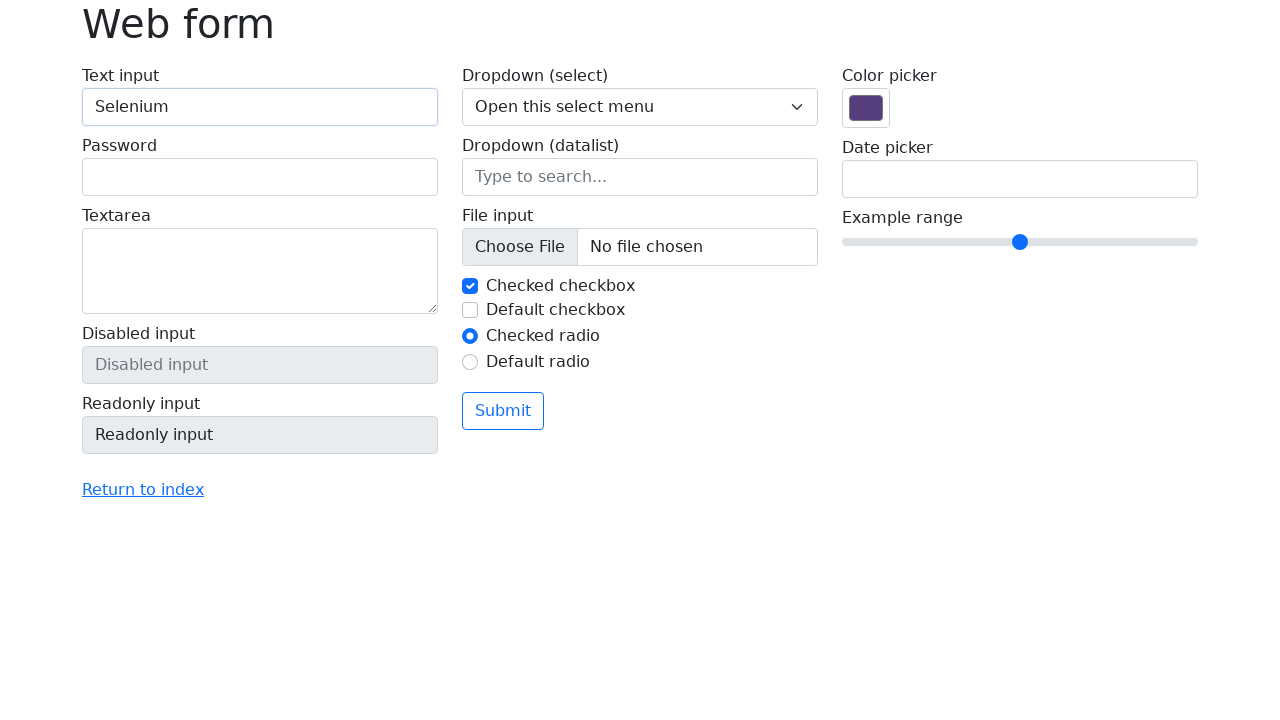

Clicked the submit button at (503, 411) on button
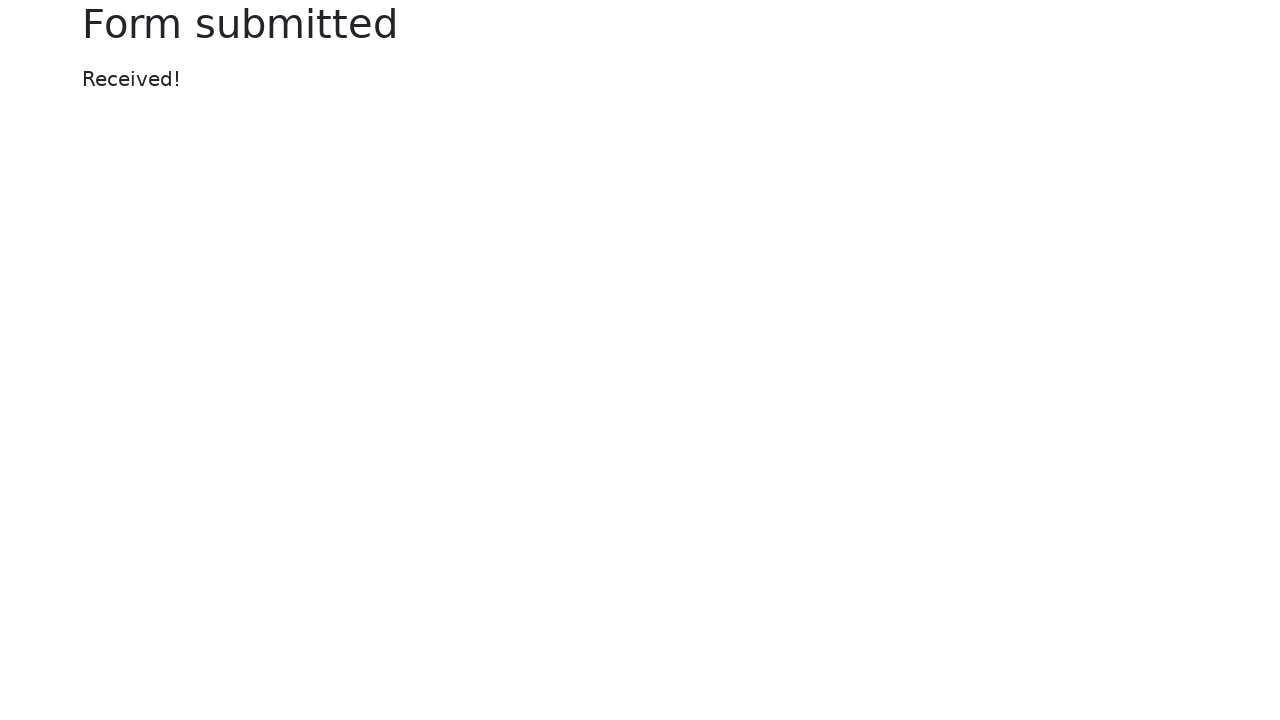

Message element appeared on the page
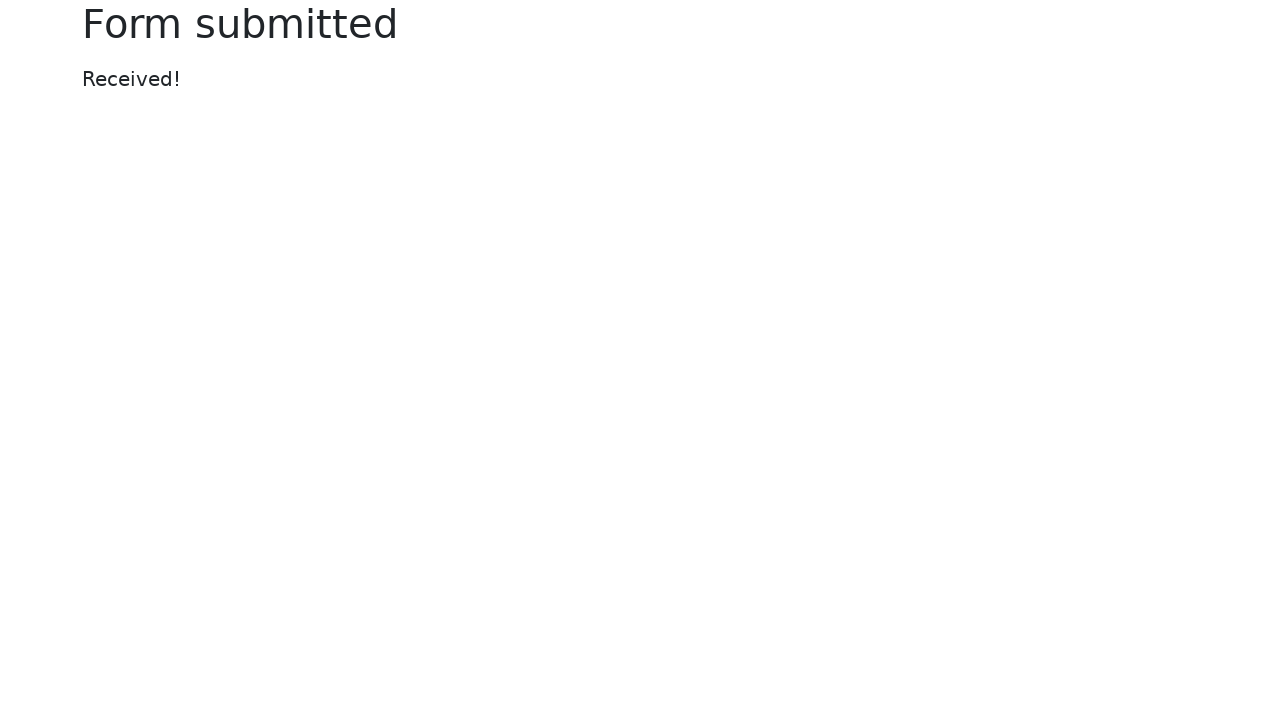

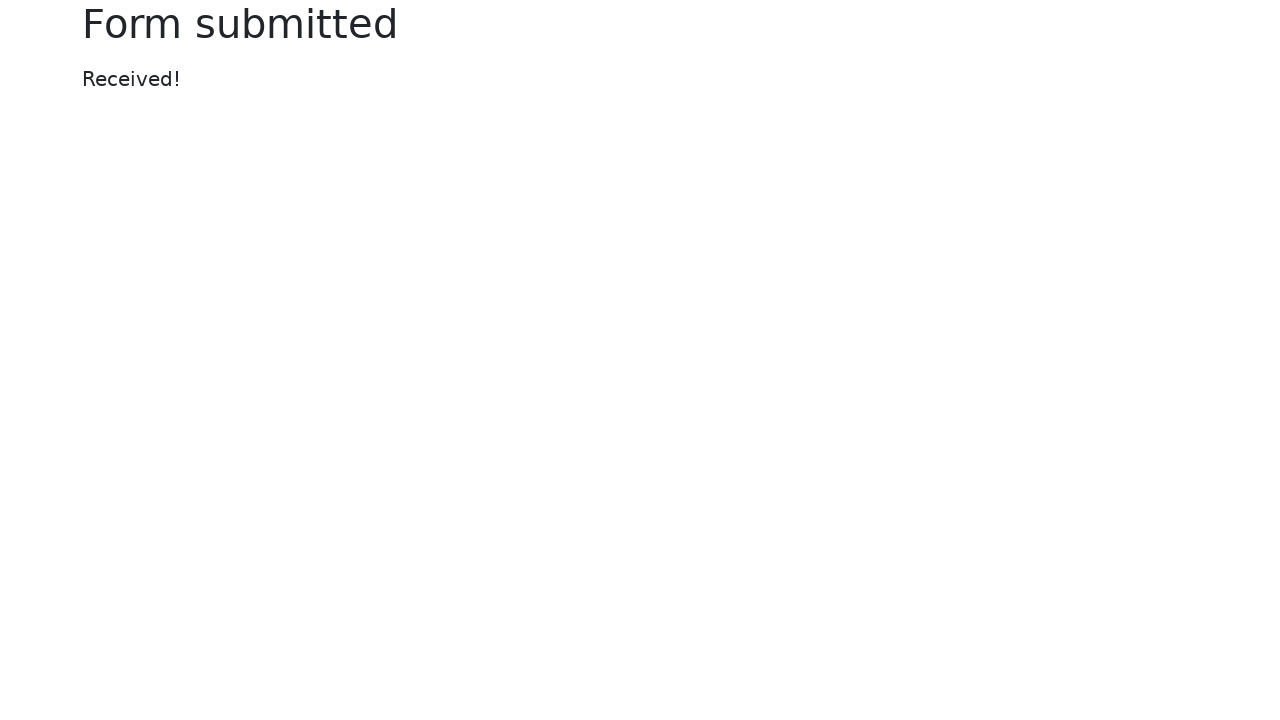